Tests a registration form by filling in various form fields including text inputs, radio buttons, checkboxes, and interacting with modal links

Starting URL: https://www.thetestingworld.com/testings/

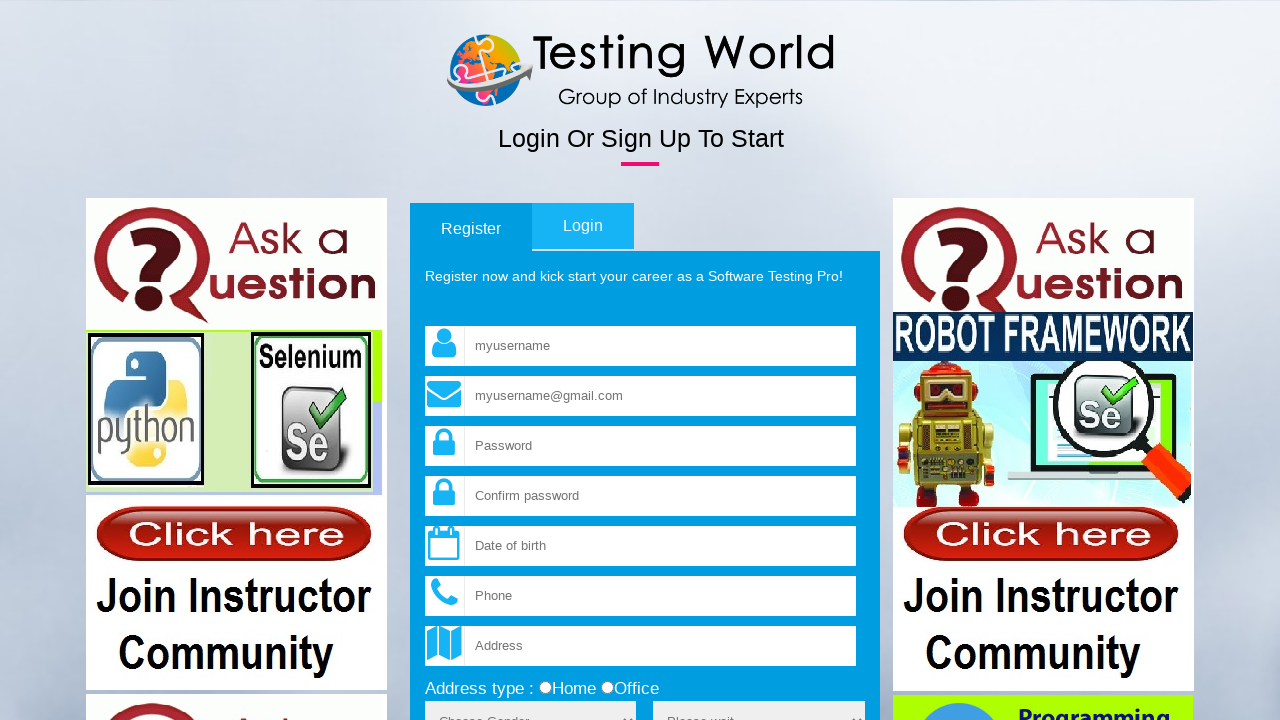

Filled username field with 'helloworld' on input[name='fld_username']
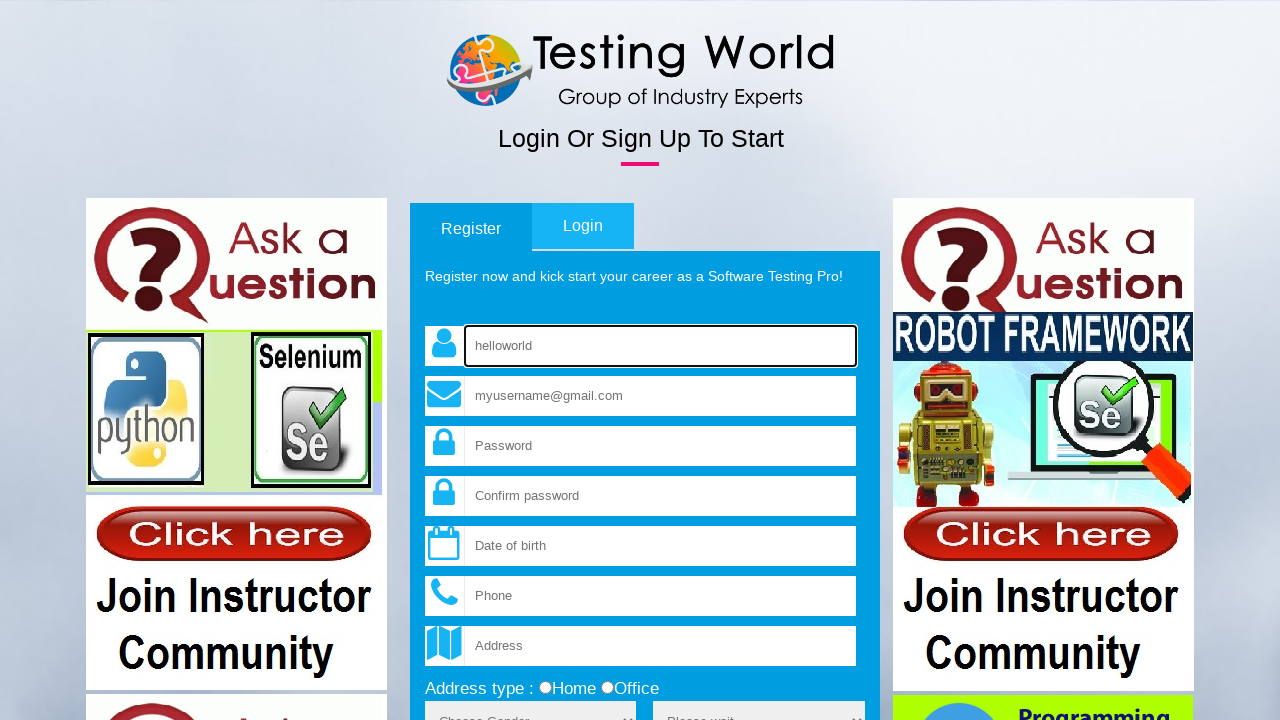

Filled email field with 'testuser@example.com' on input[name='fld_email']
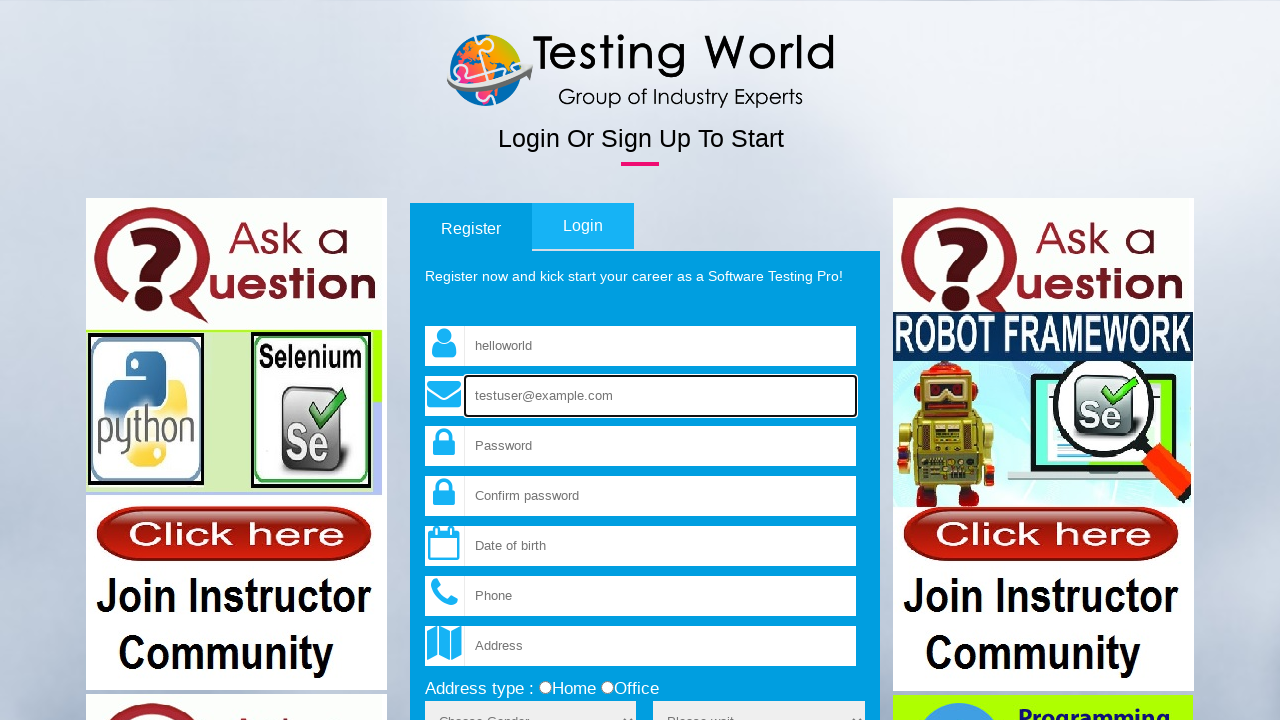

Filled password field with 'TestPass123' on input[name='fld_password']
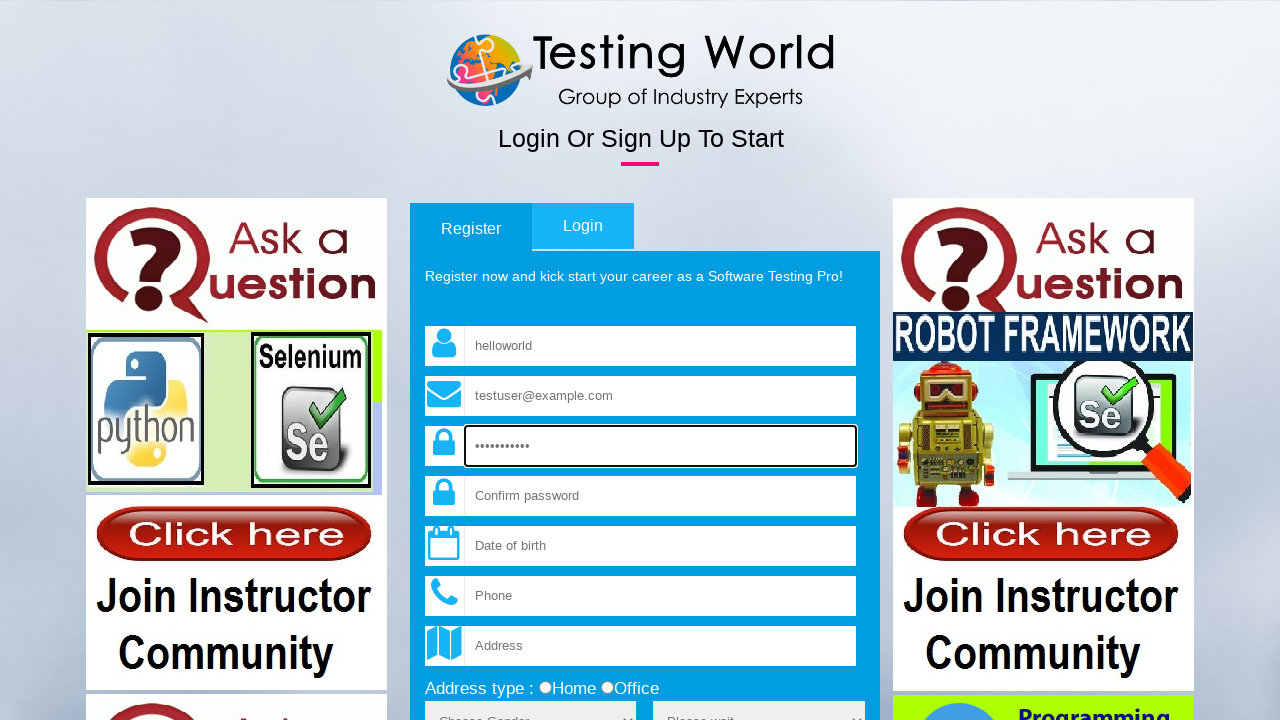

Filled confirm password field with 'TestPass123' on input[name='fld_cpassword']
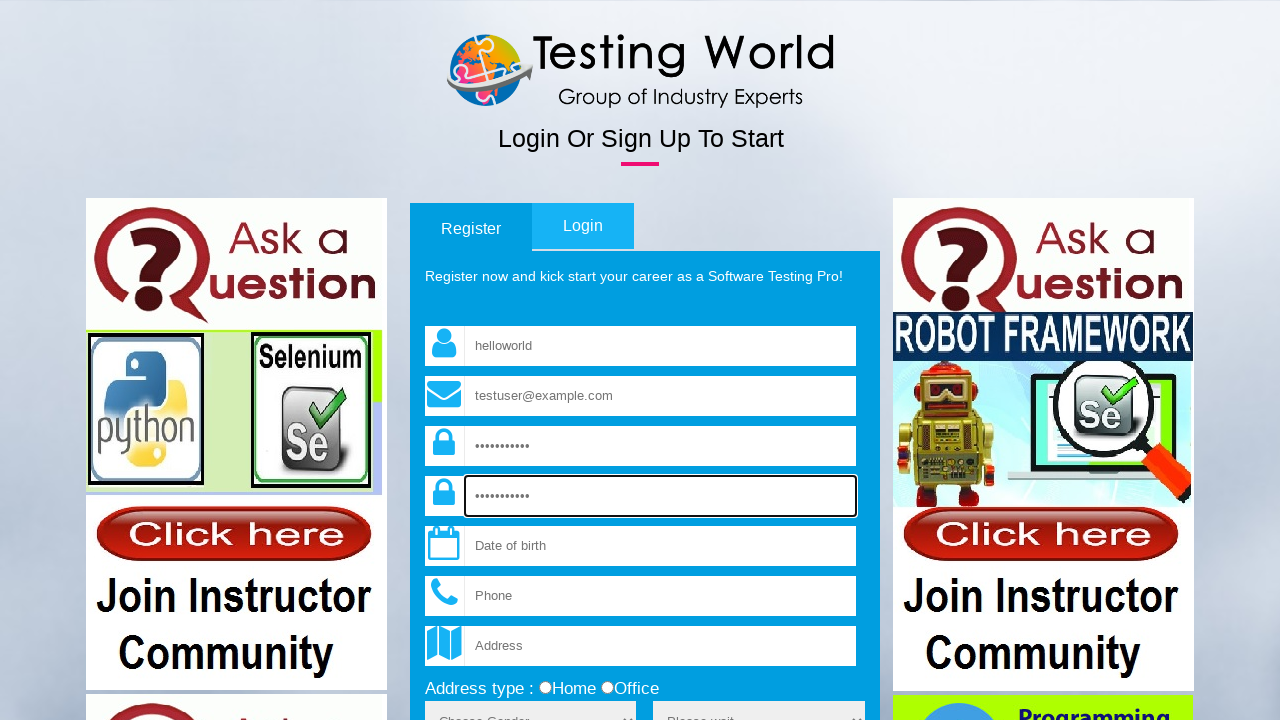

Cleared username field on input[name='fld_username']
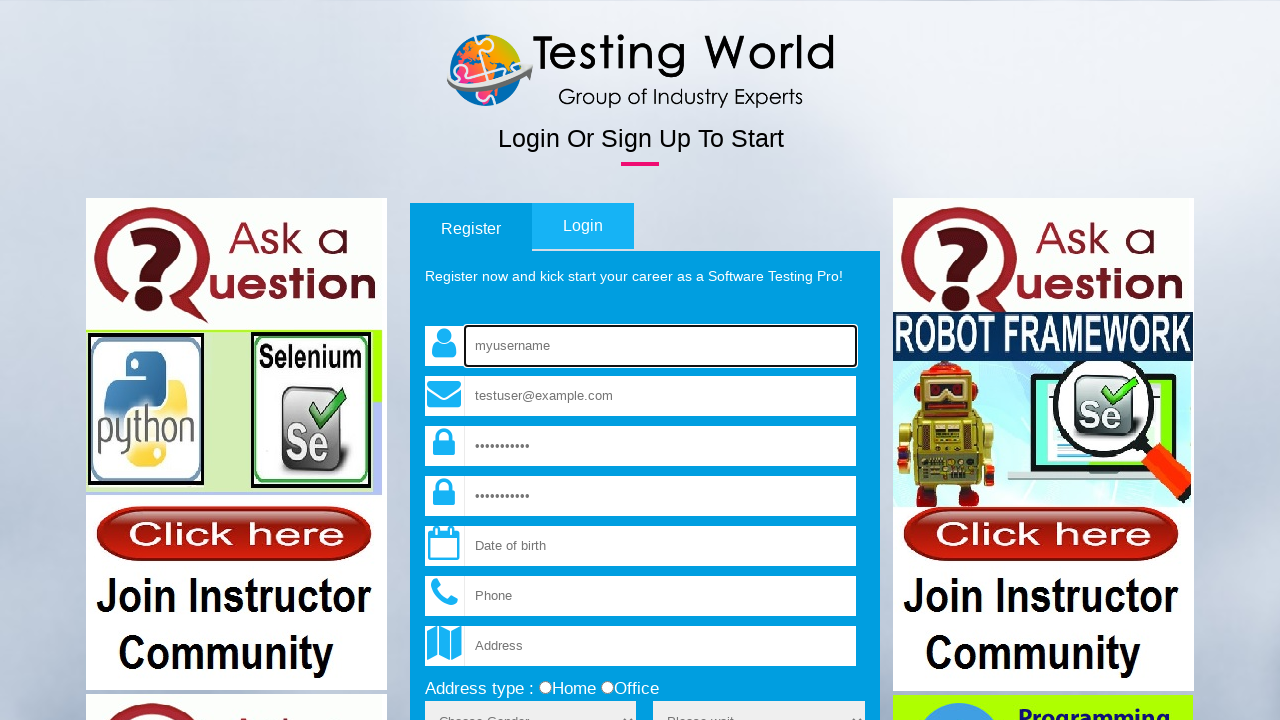

Filled username field with 'testuser456' on input[name='fld_username']
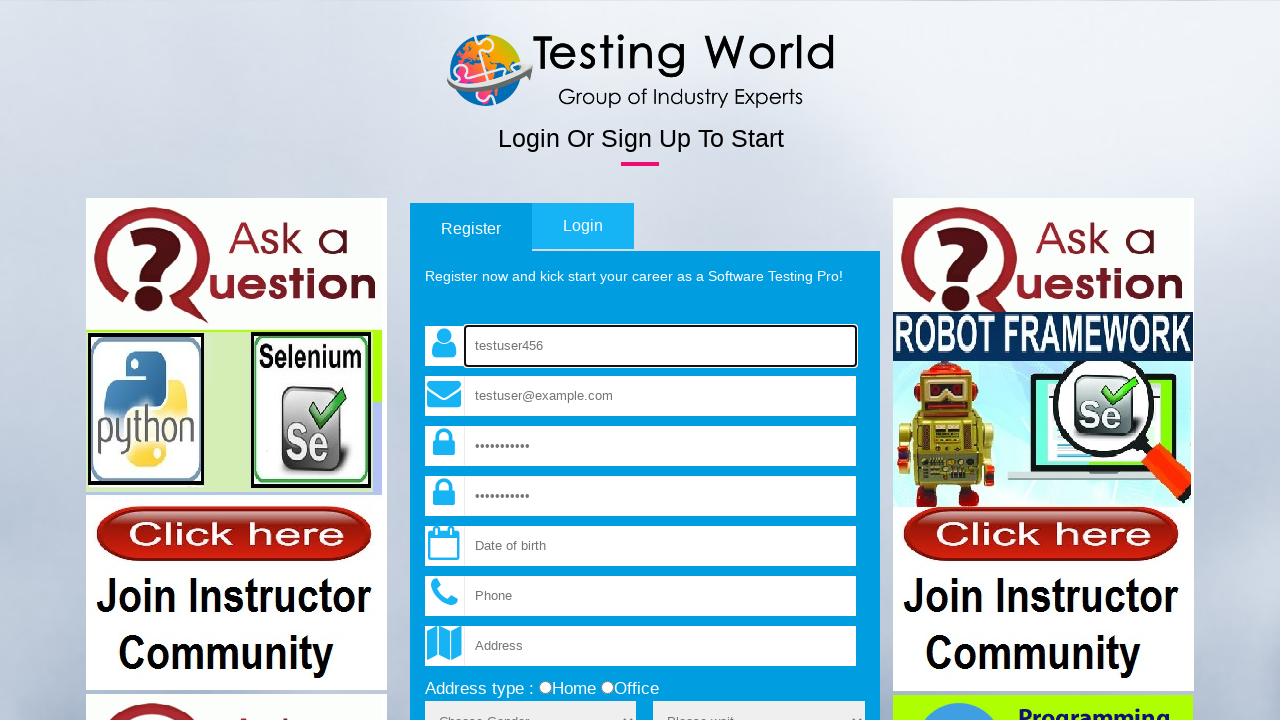

Selected 'office' radio button at (607, 688) on input[value='office']
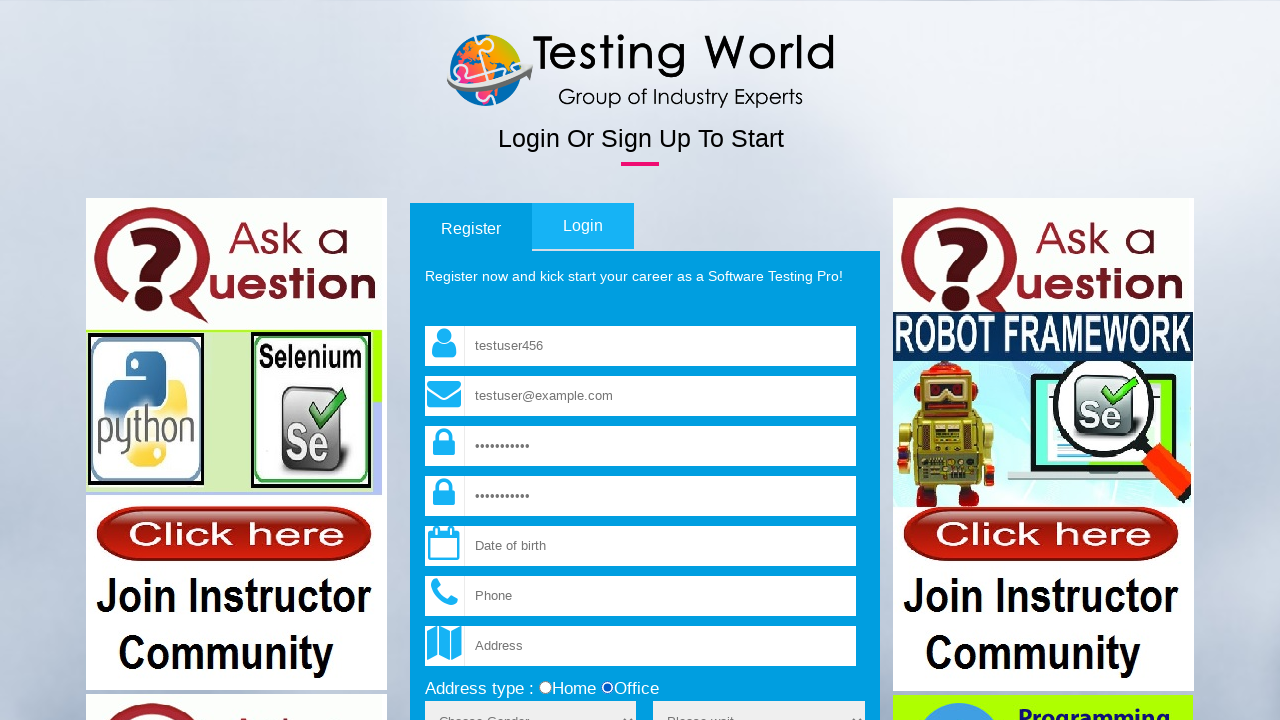

Checked terms and conditions checkbox at (431, 361) on input[name='terms']
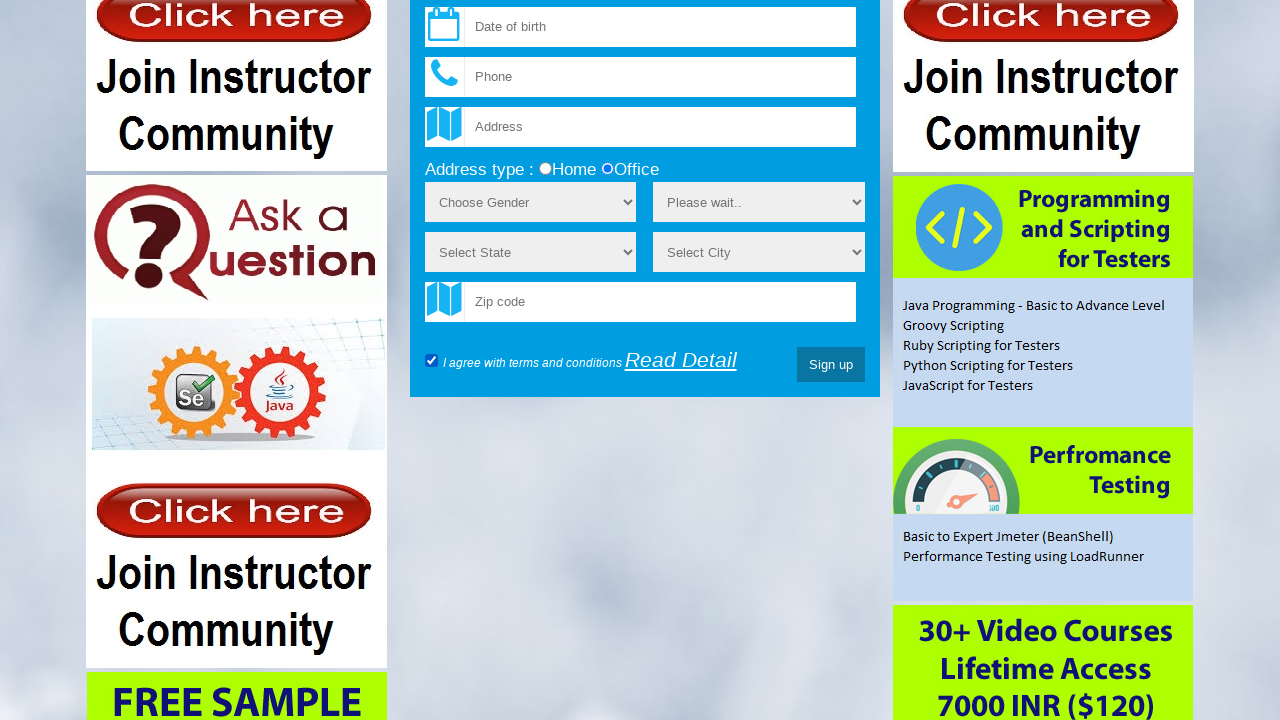

Clicked 'Read Detail' link to open modal at (681, 360) on text=Read Detail
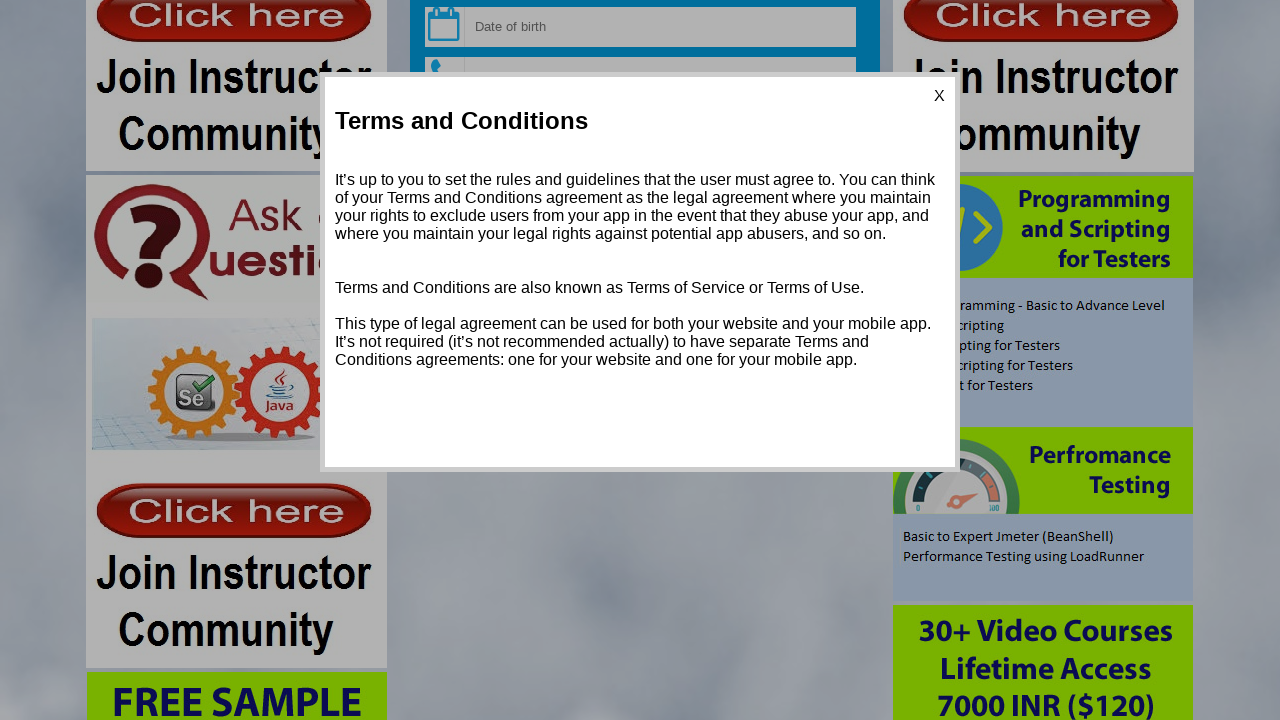

Closed the modal popup at (940, 96) on .close
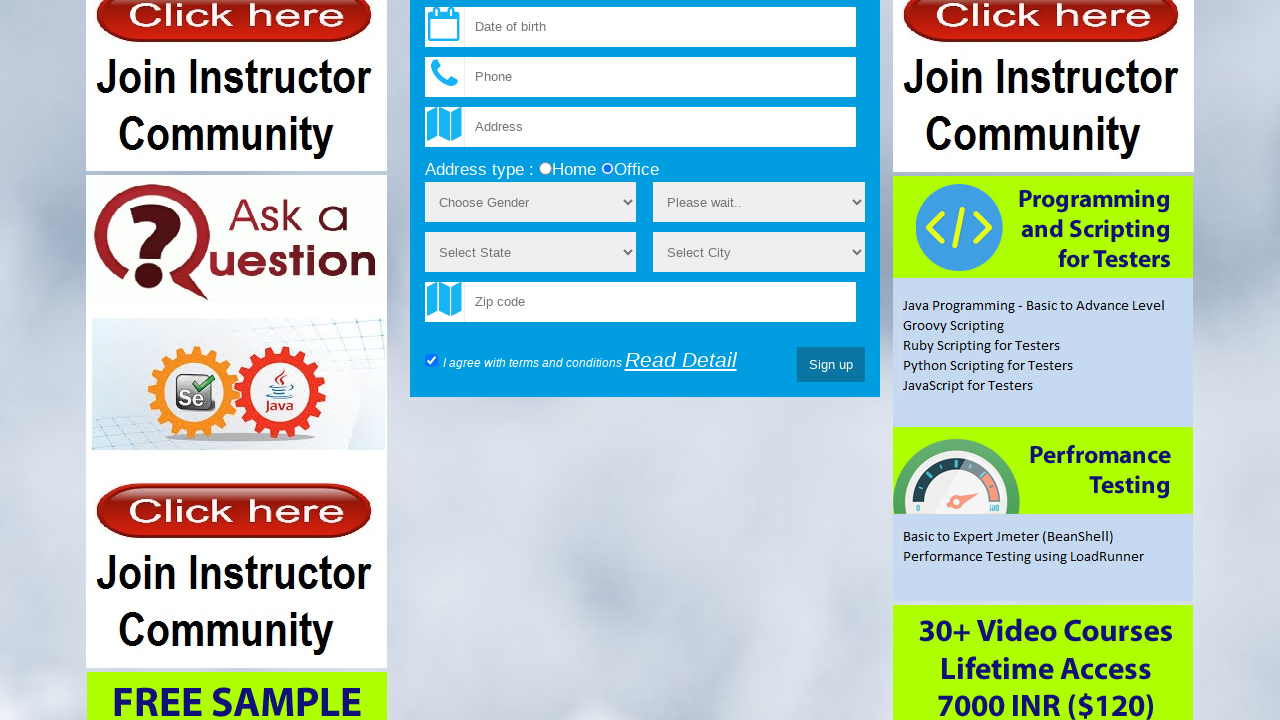

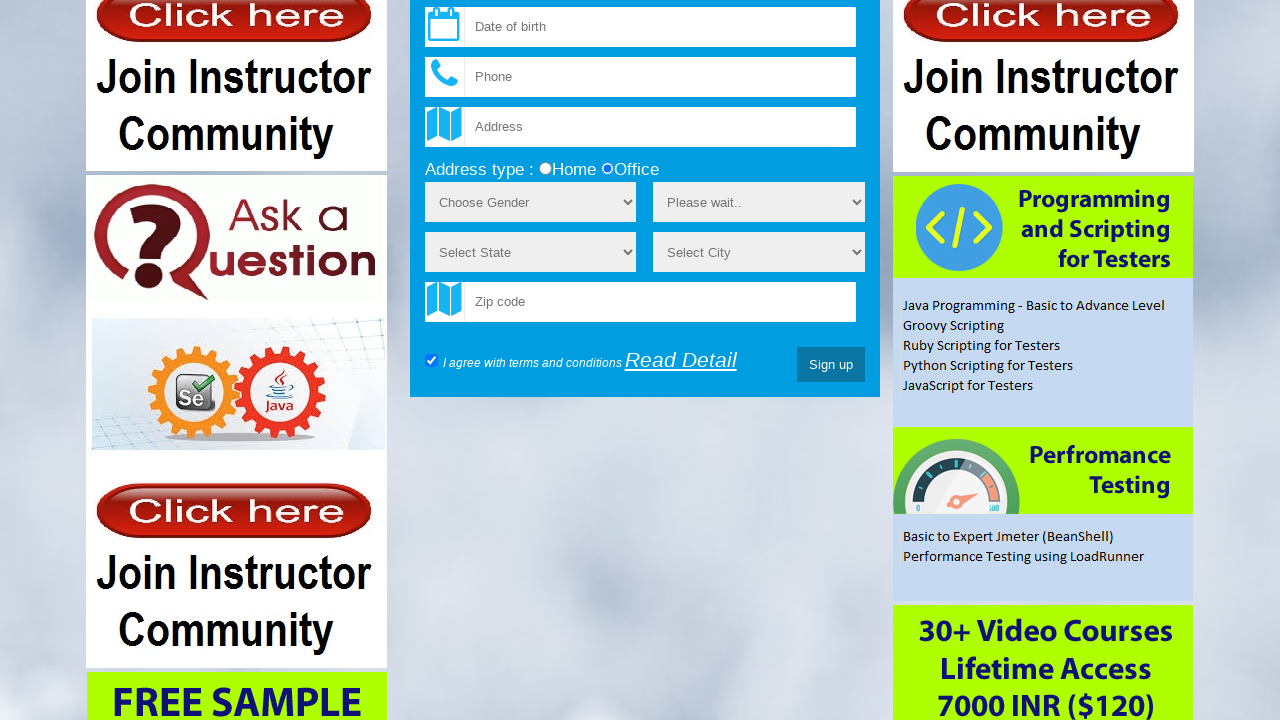